Navigates to the Argentine INDEC statistics page and initiates a file download by clicking the download link.

Starting URL: https://www.indec.gob.ar/indec/web/Nivel4-Tema-3-5-31

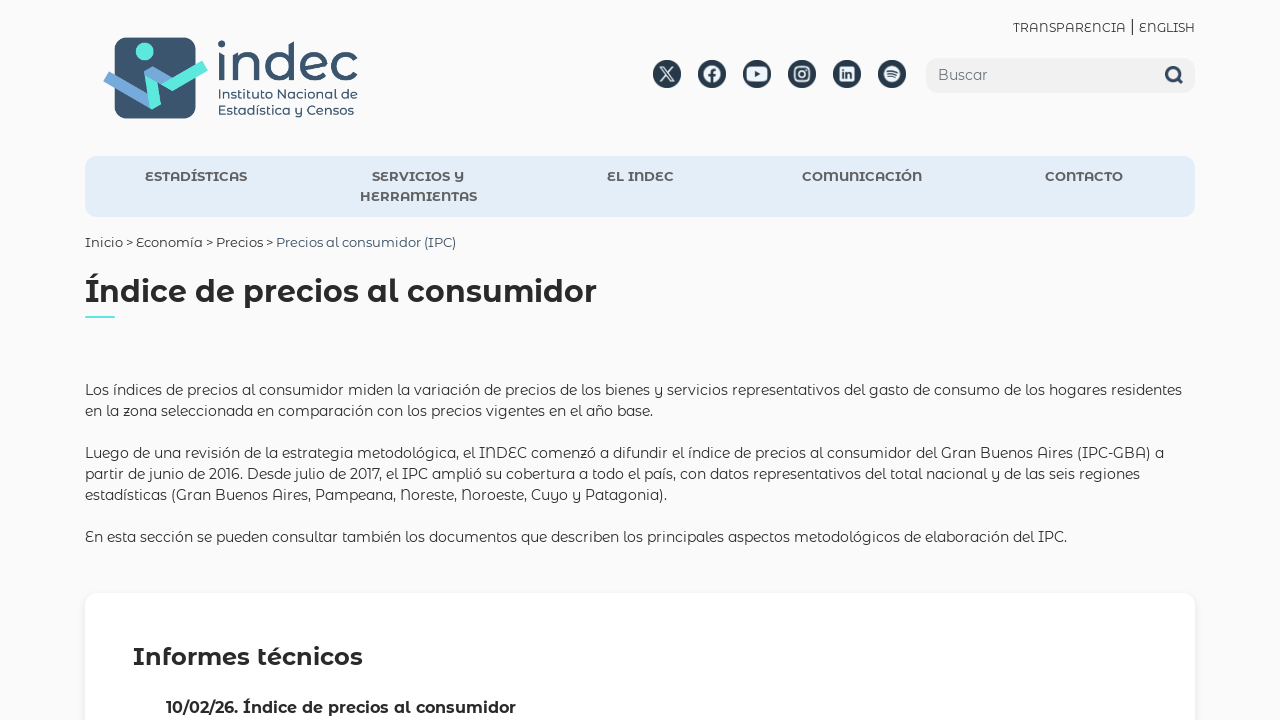

Download link became visible on Argentine INDEC statistics page
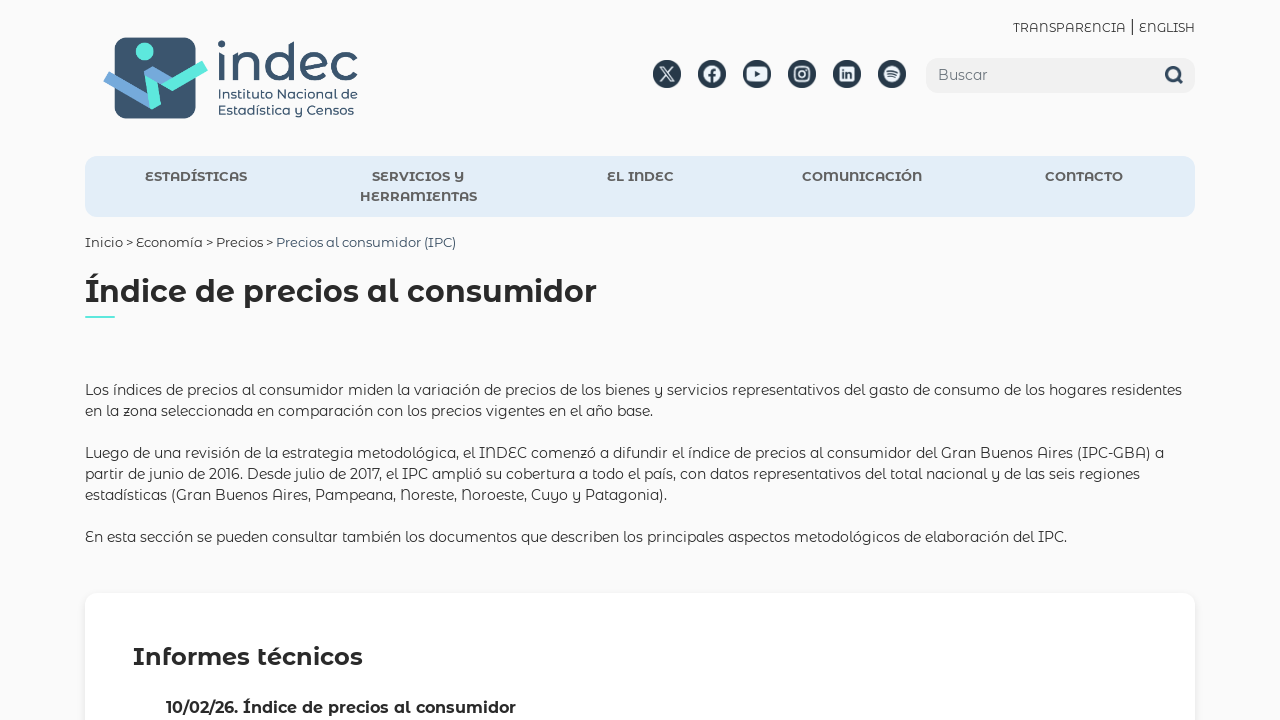

Clicked download link to initiate file download at (764, 350) on //*[@id="1"]/div[2]/div[1]/div[2]/div/div/a
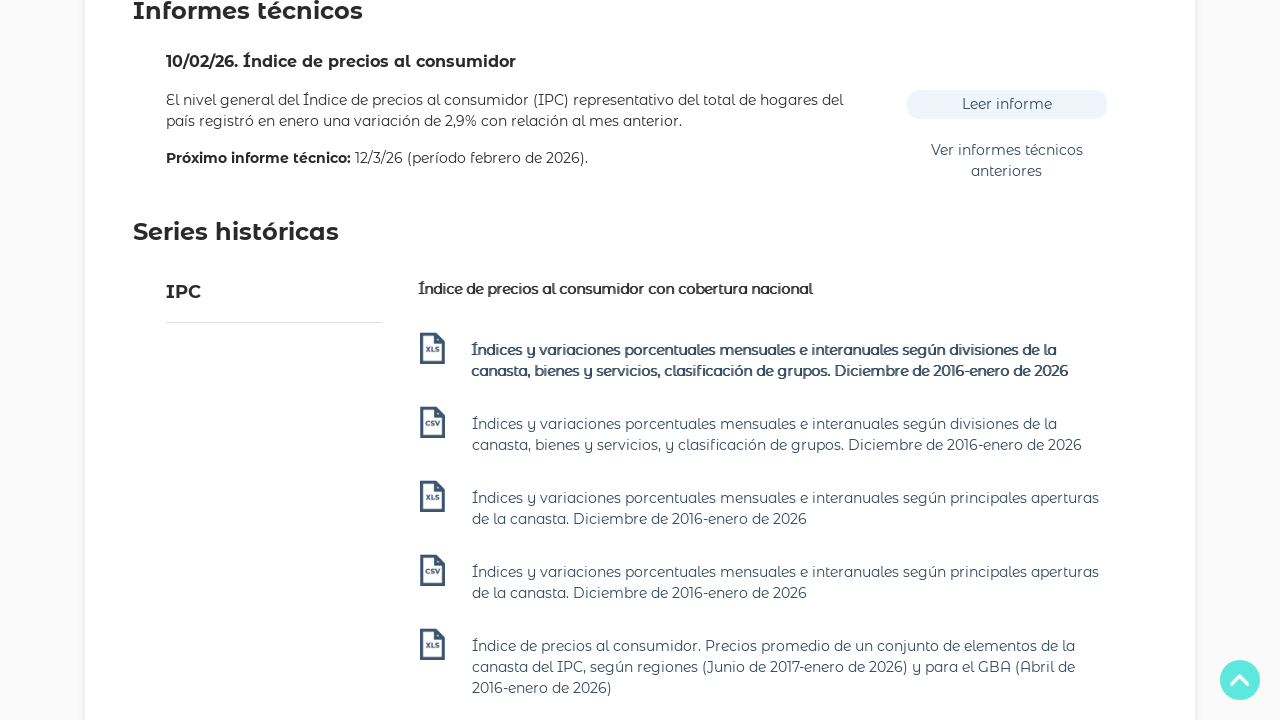

File download completed successfully
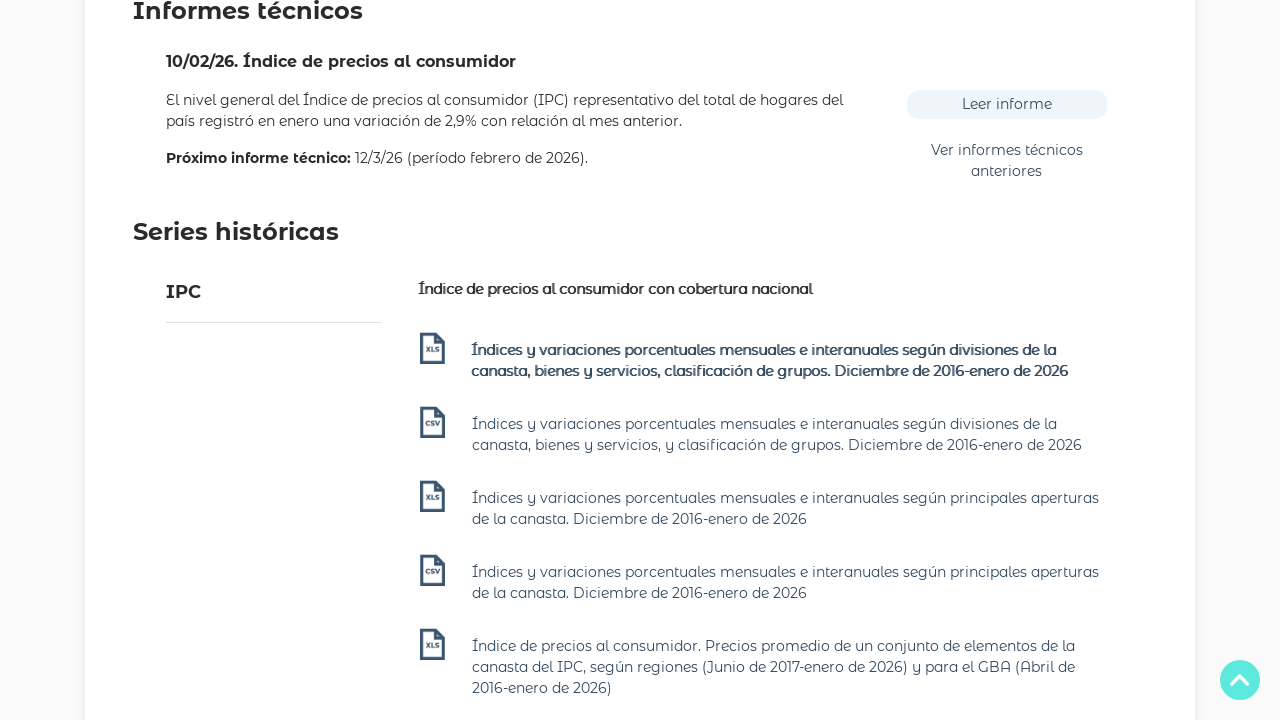

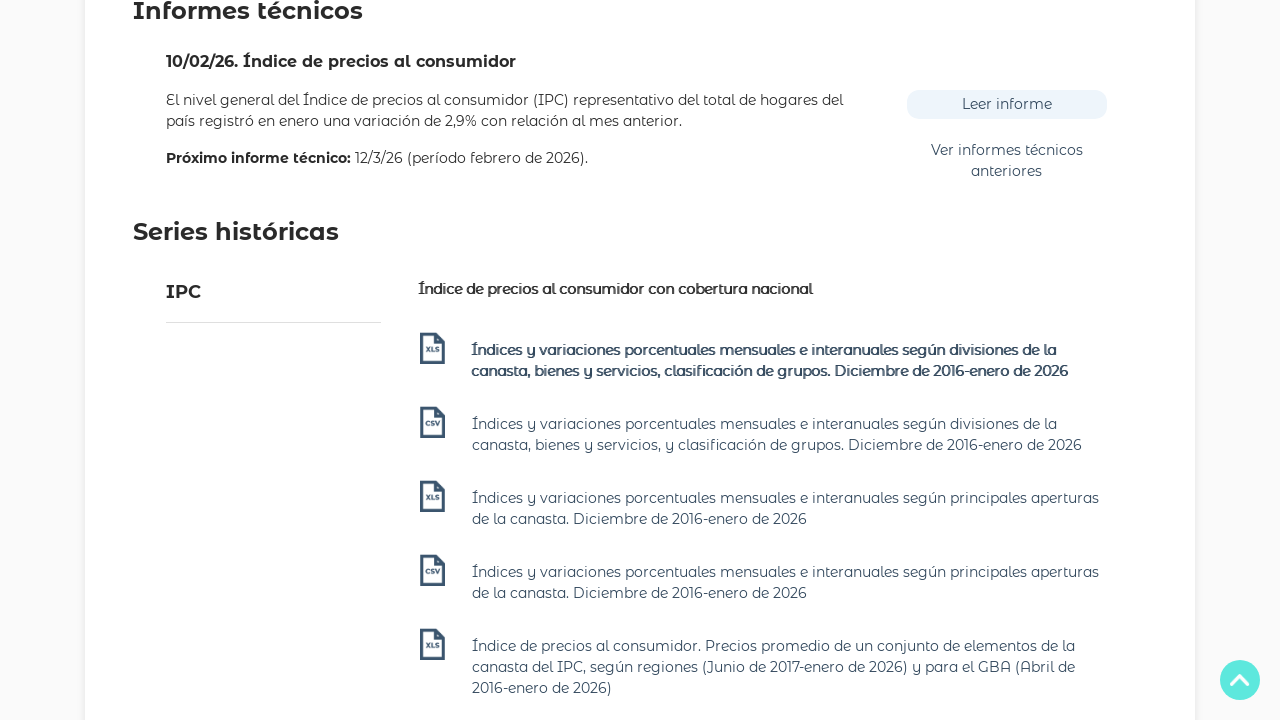